Tests typo detection by refreshing the page multiple times to observe random typos in text

Starting URL: http://the-internet.herokuapp.com/typos

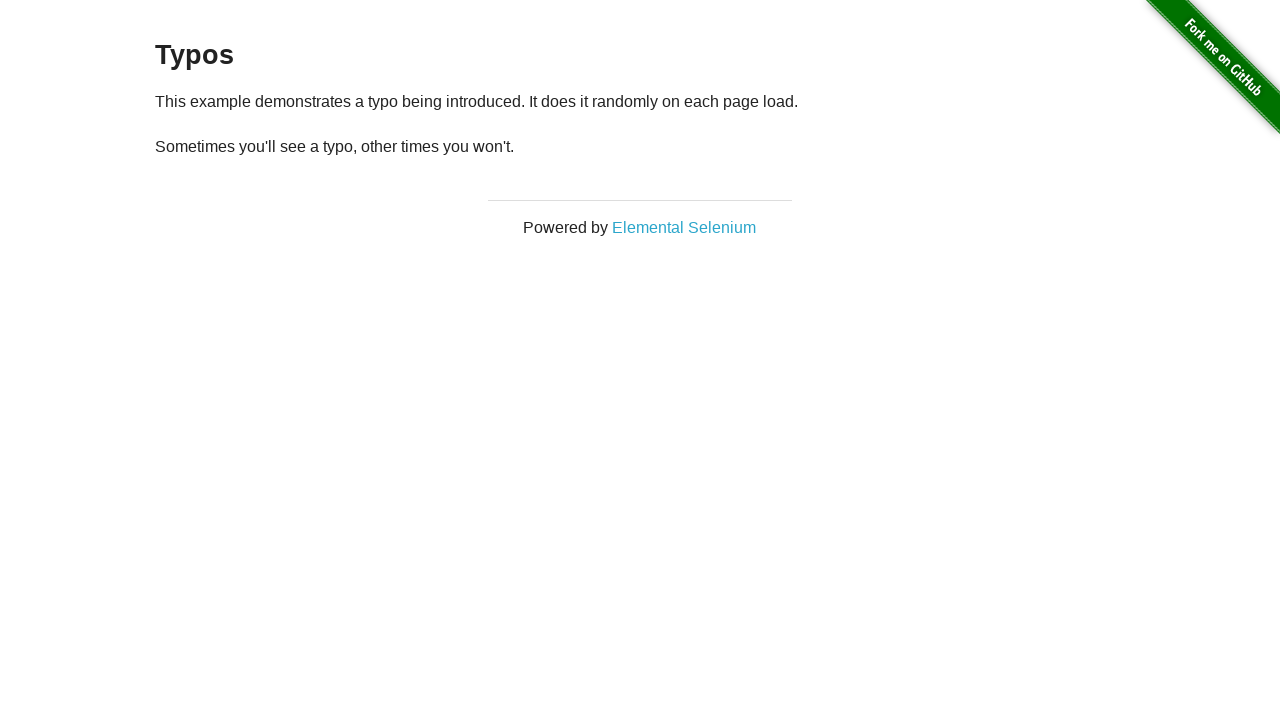

Waited for page content to load
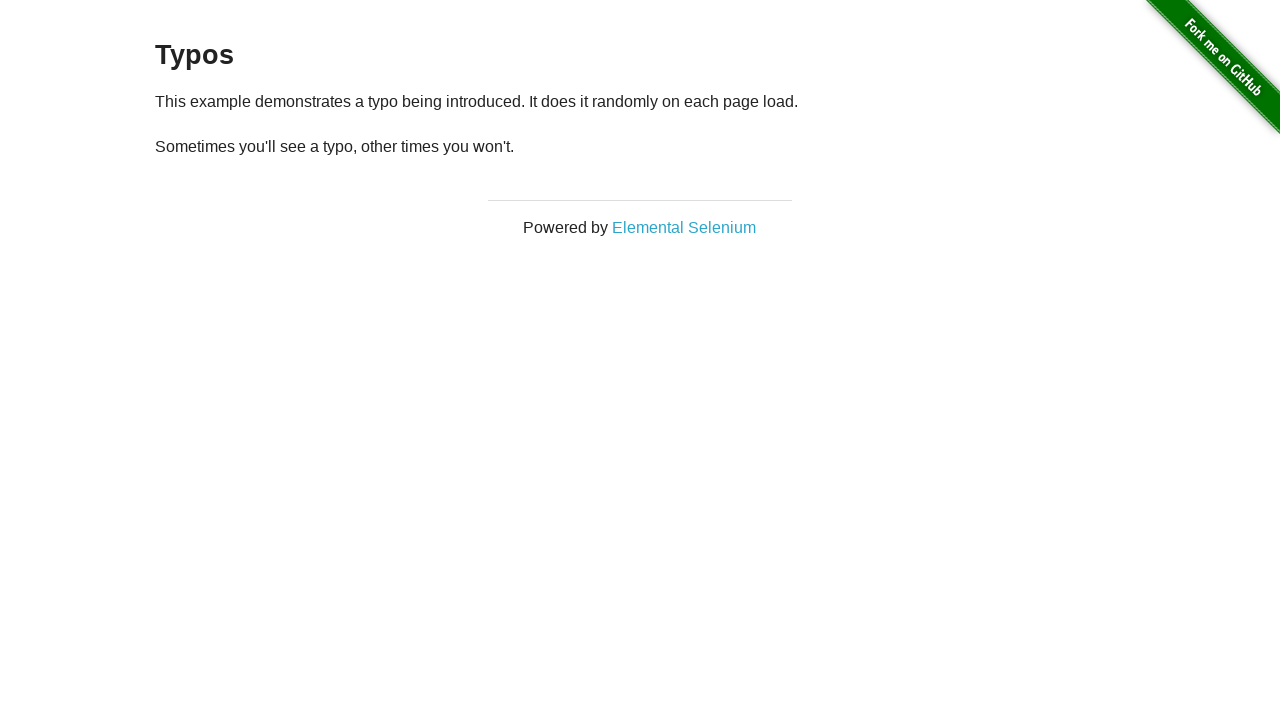

Reloaded page (attempt 1)
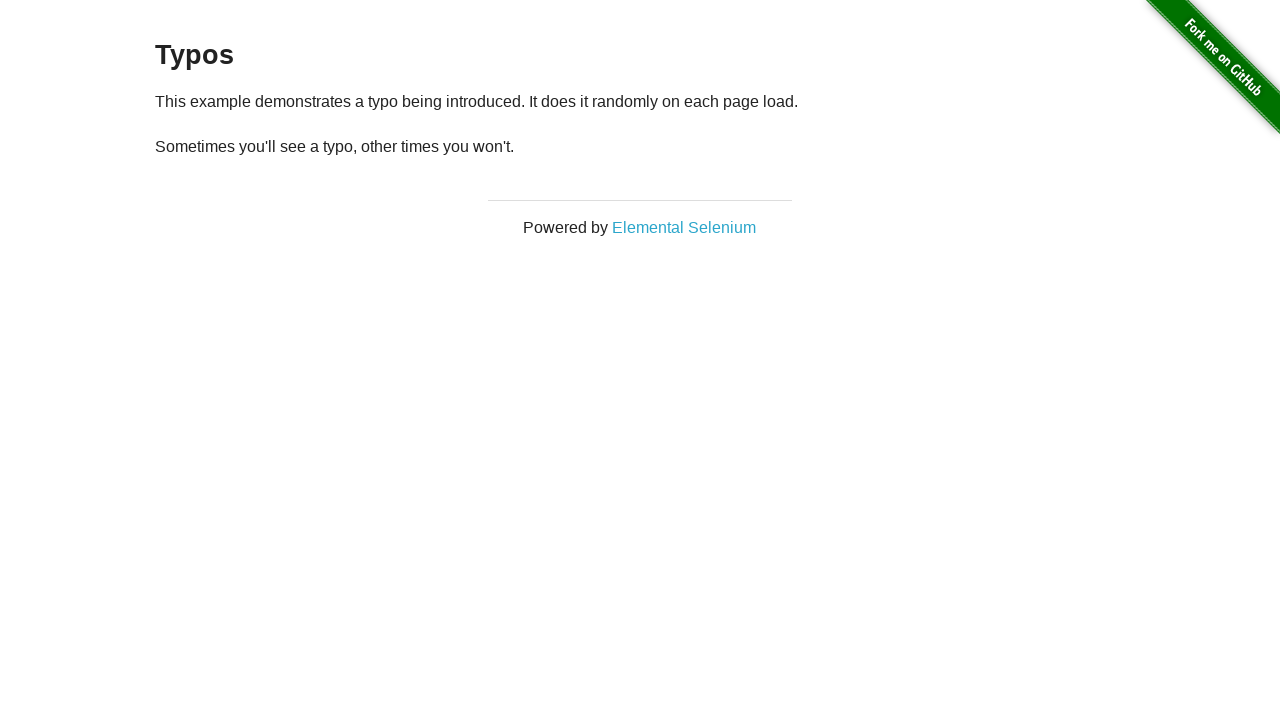

Waited for page content to load after reload (attempt 1)
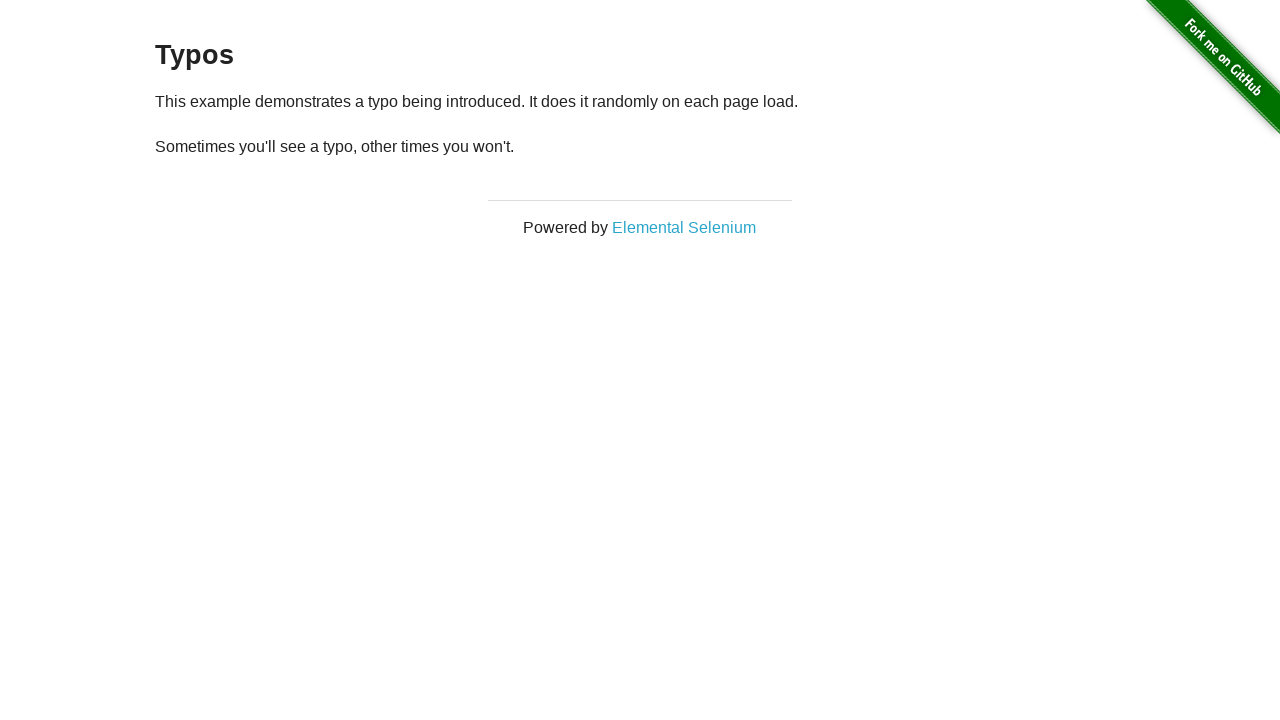

Reloaded page (attempt 2)
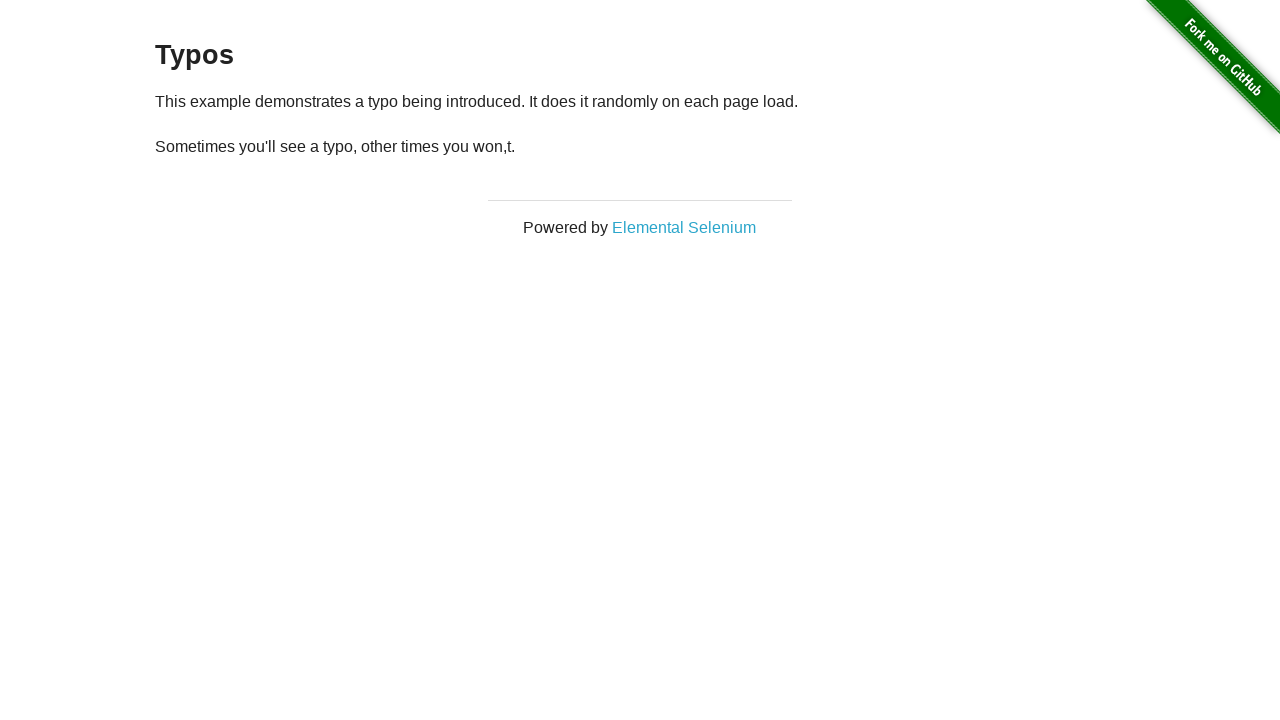

Waited for page content to load after reload (attempt 2)
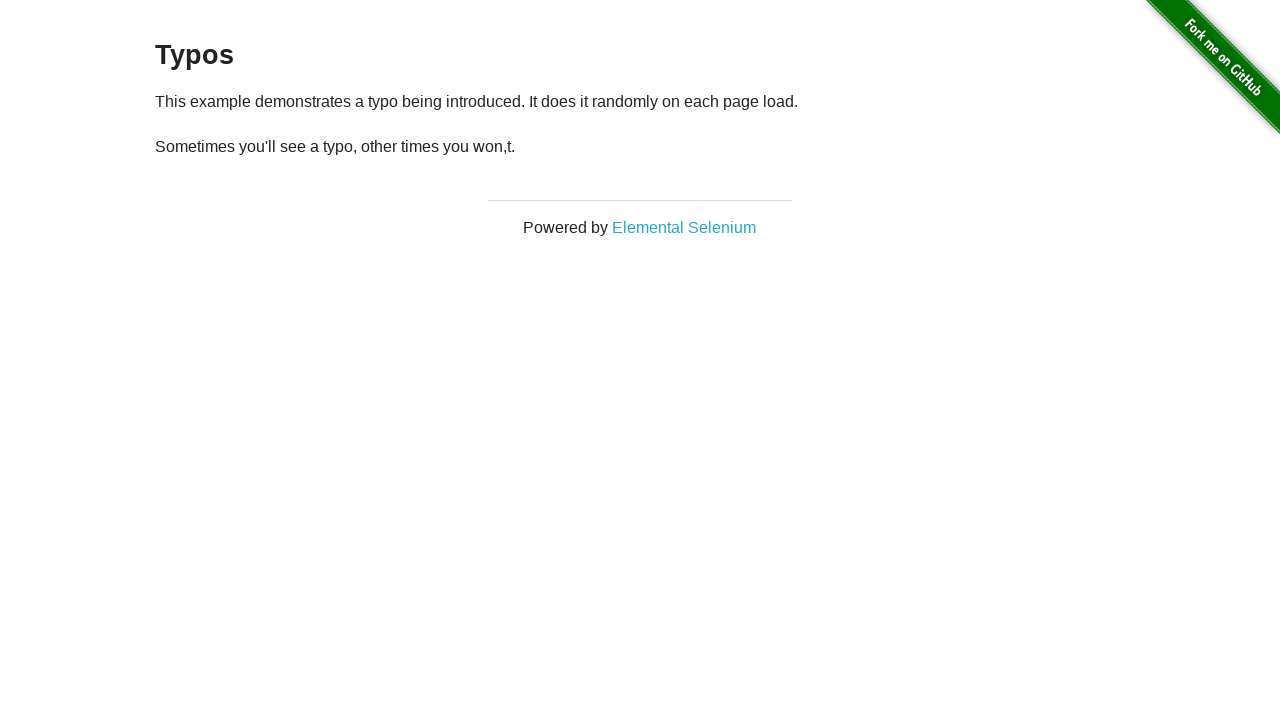

Reloaded page (attempt 3)
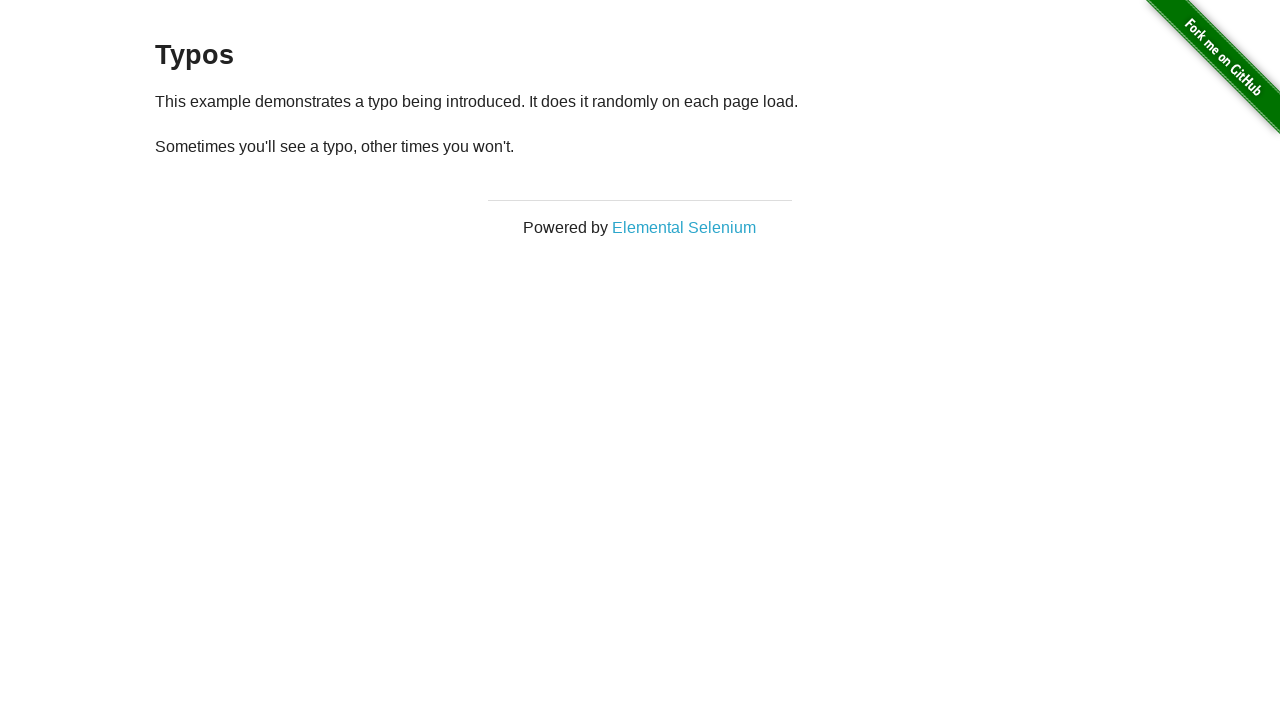

Waited for page content to load after reload (attempt 3)
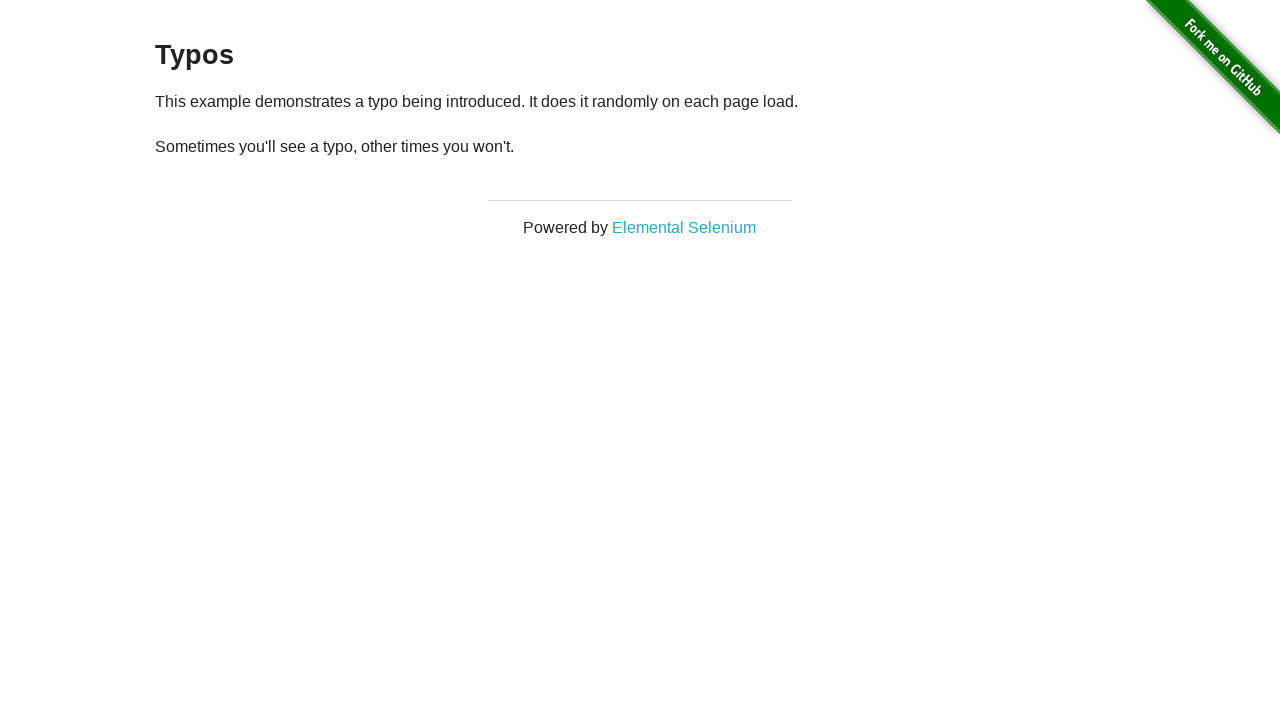

Reloaded page (attempt 4)
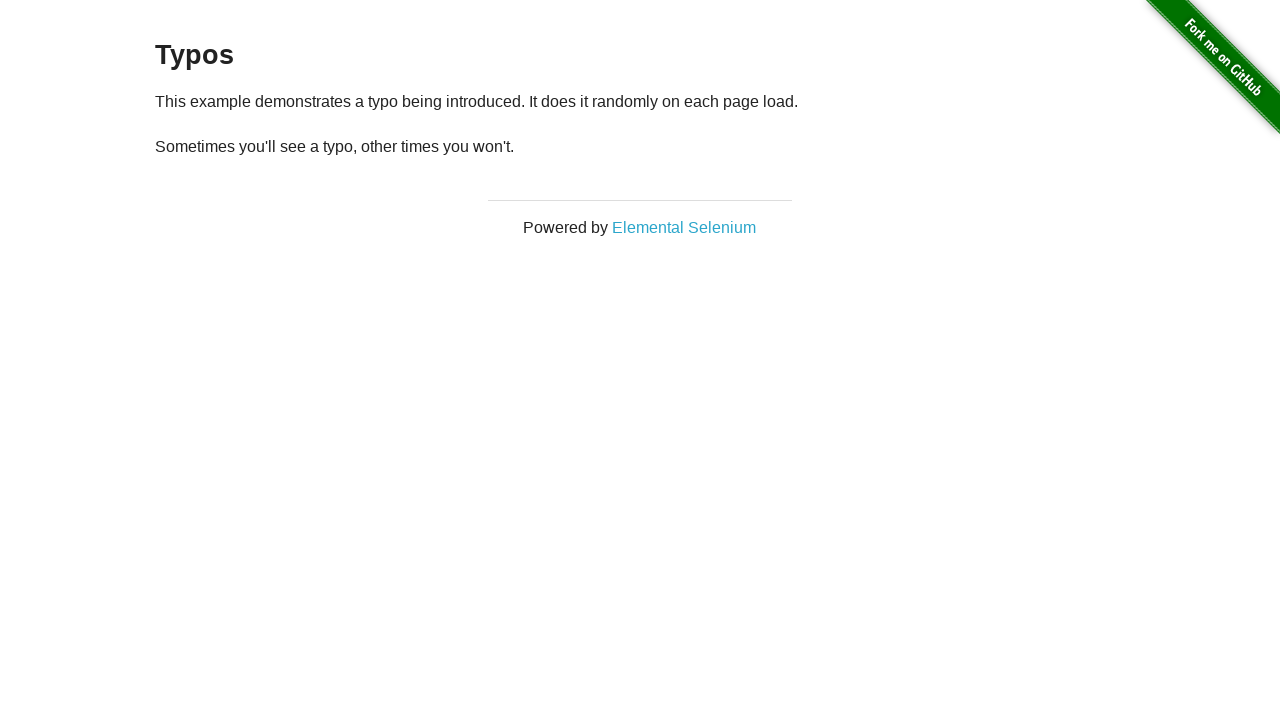

Waited for page content to load after reload (attempt 4)
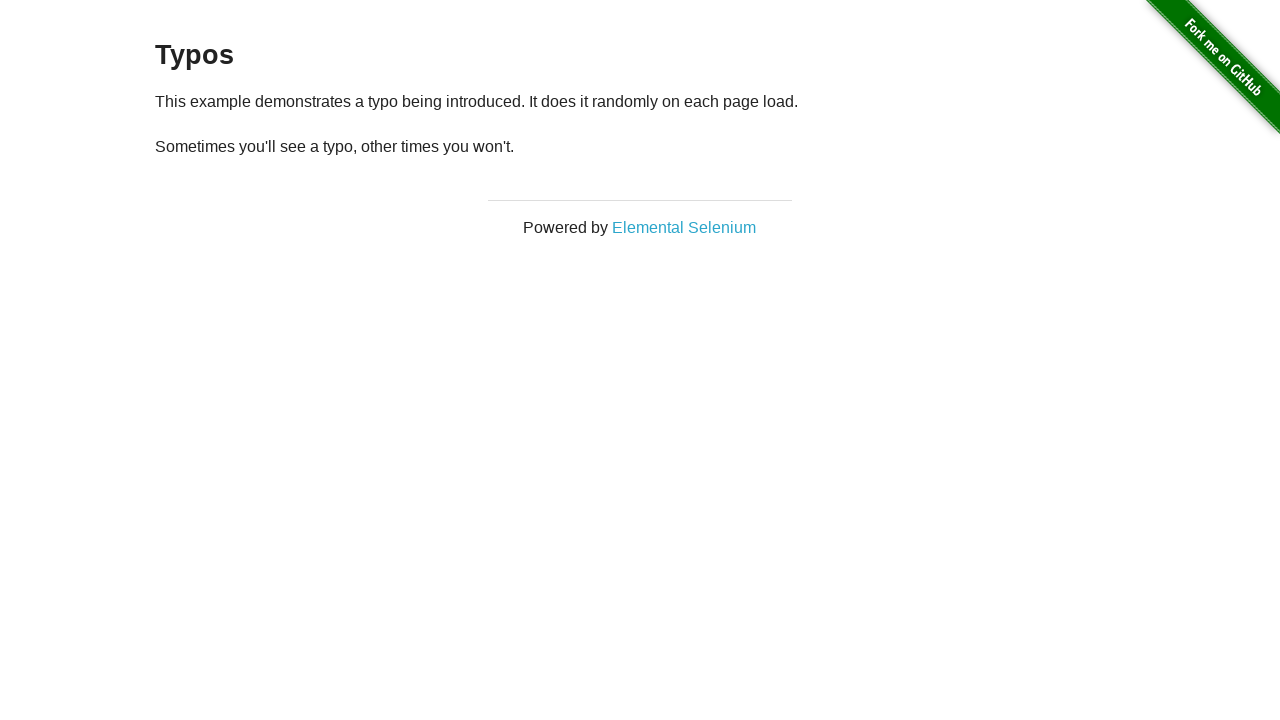

Reloaded page (attempt 5)
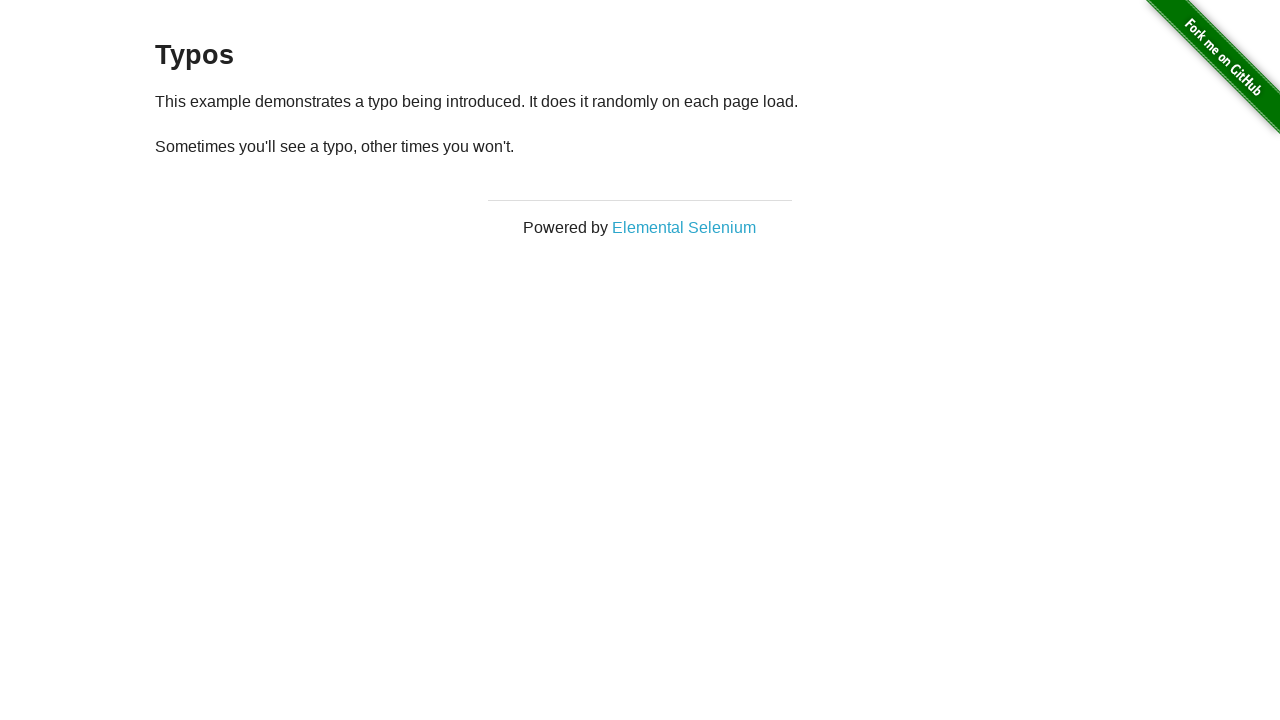

Waited for page content to load after reload (attempt 5)
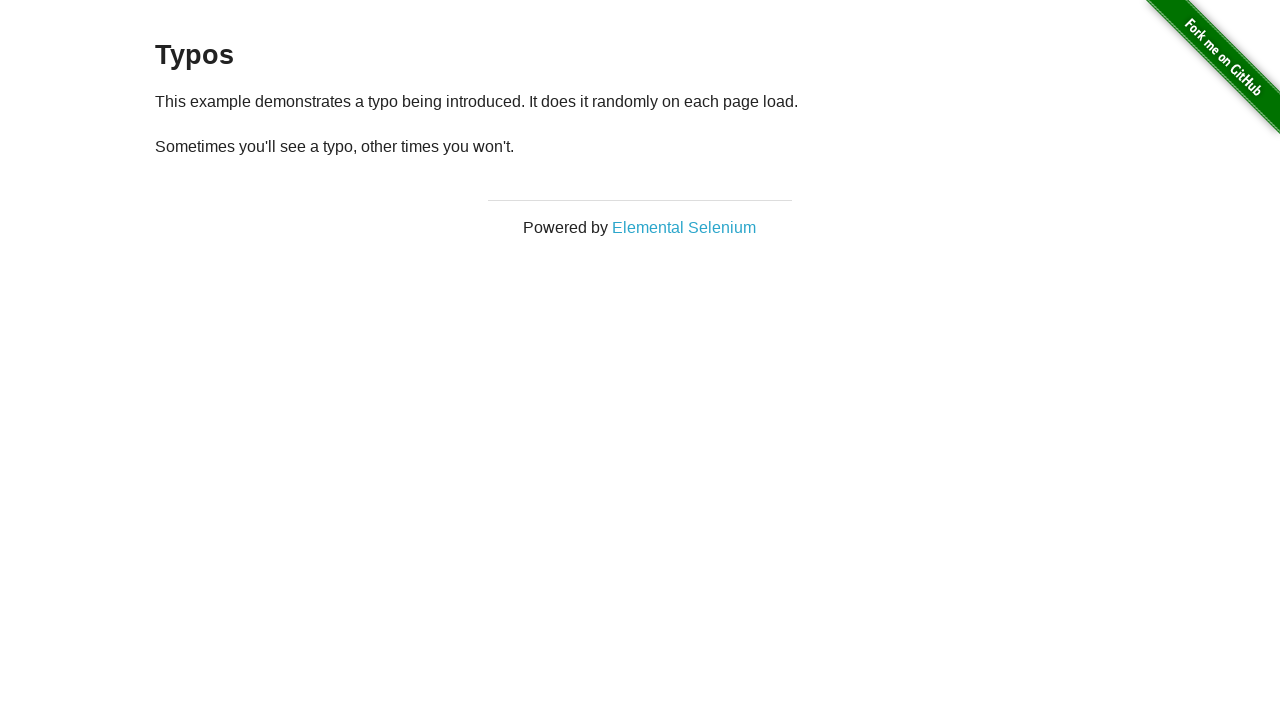

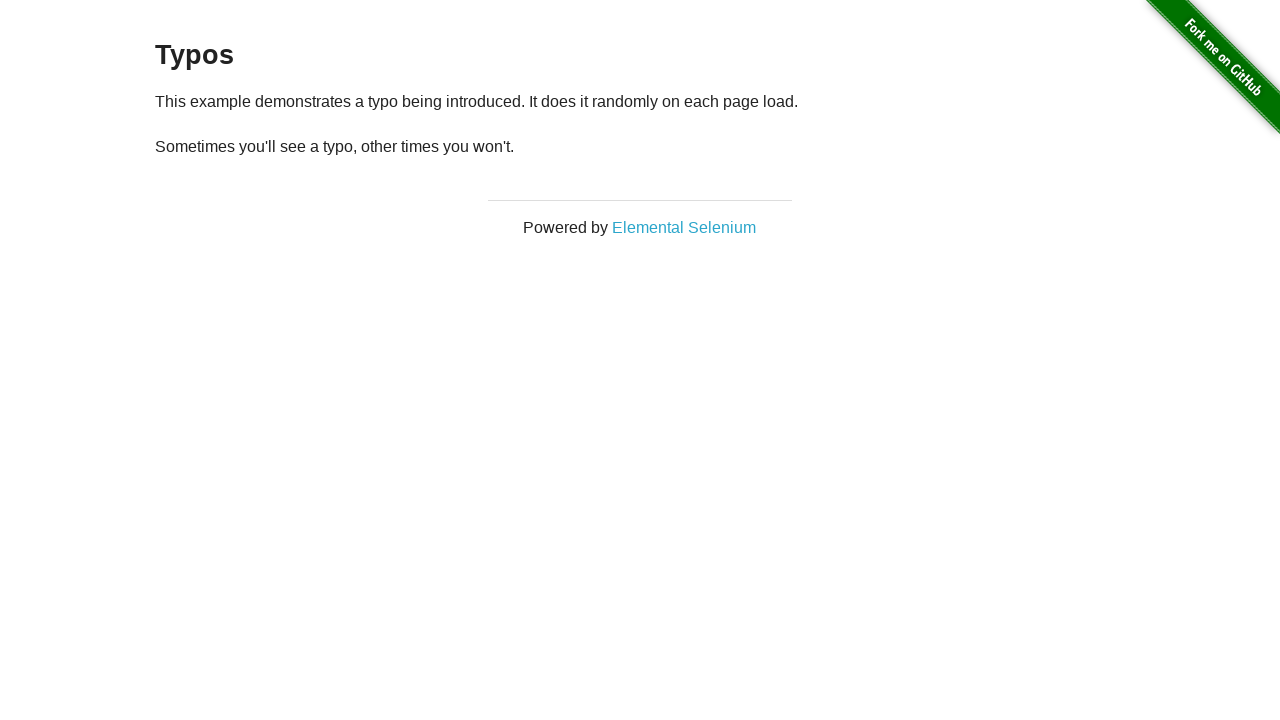